Tests filtering items by price range (300-400) by submitting an empty search, then using the price filter inputs

Starting URL: https://ecommerce-playground.lambdatest.io/

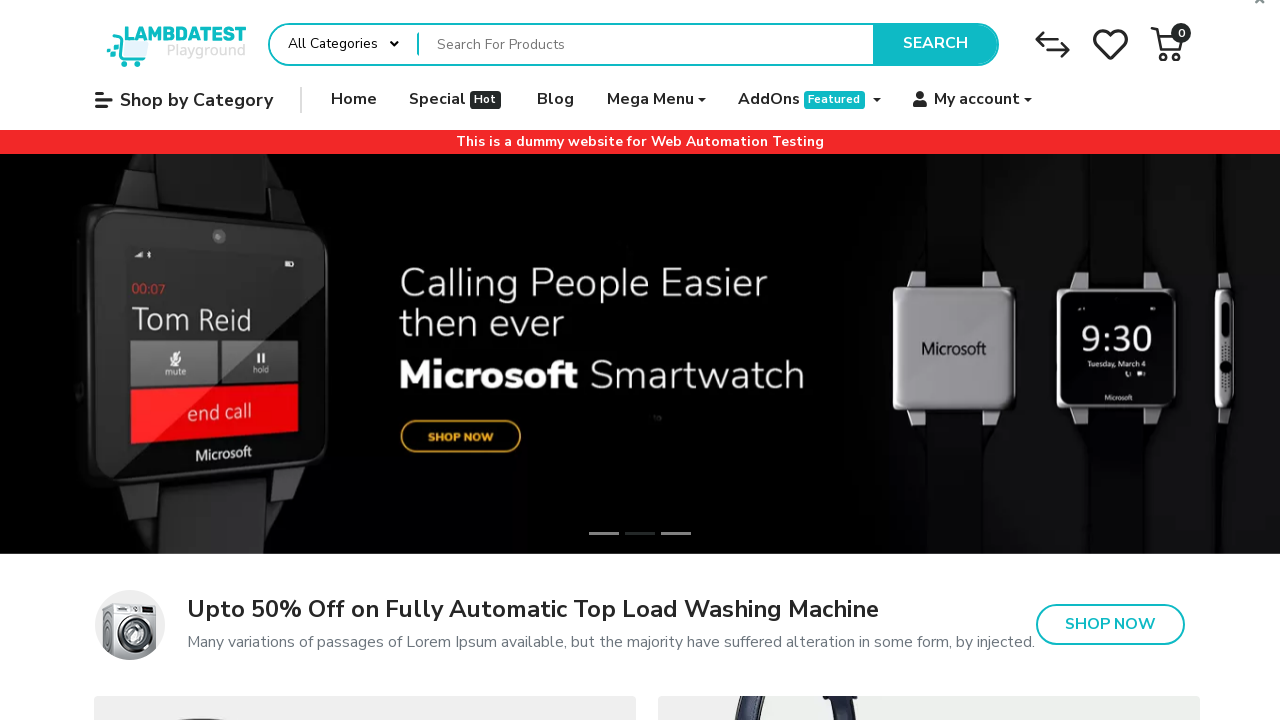

Pressed Enter on empty search field to get all products on div#entry_217822 input[name='search']
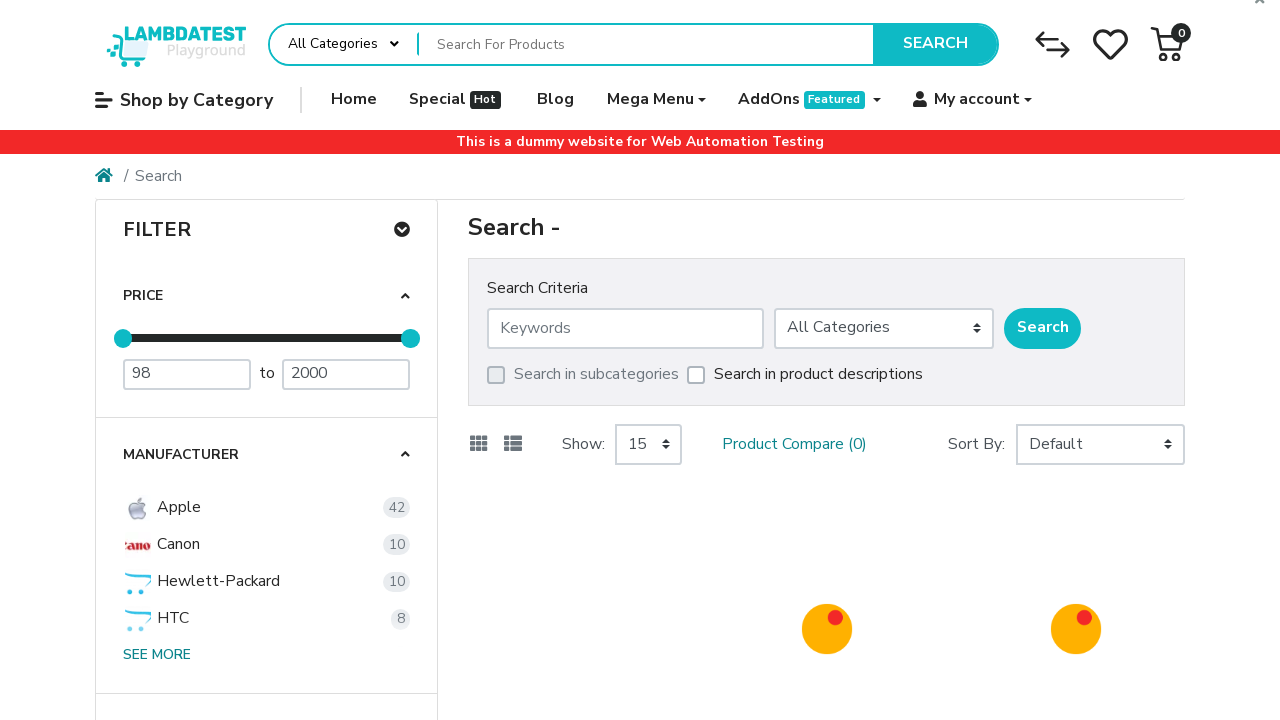

Search results loaded with product thumbnails
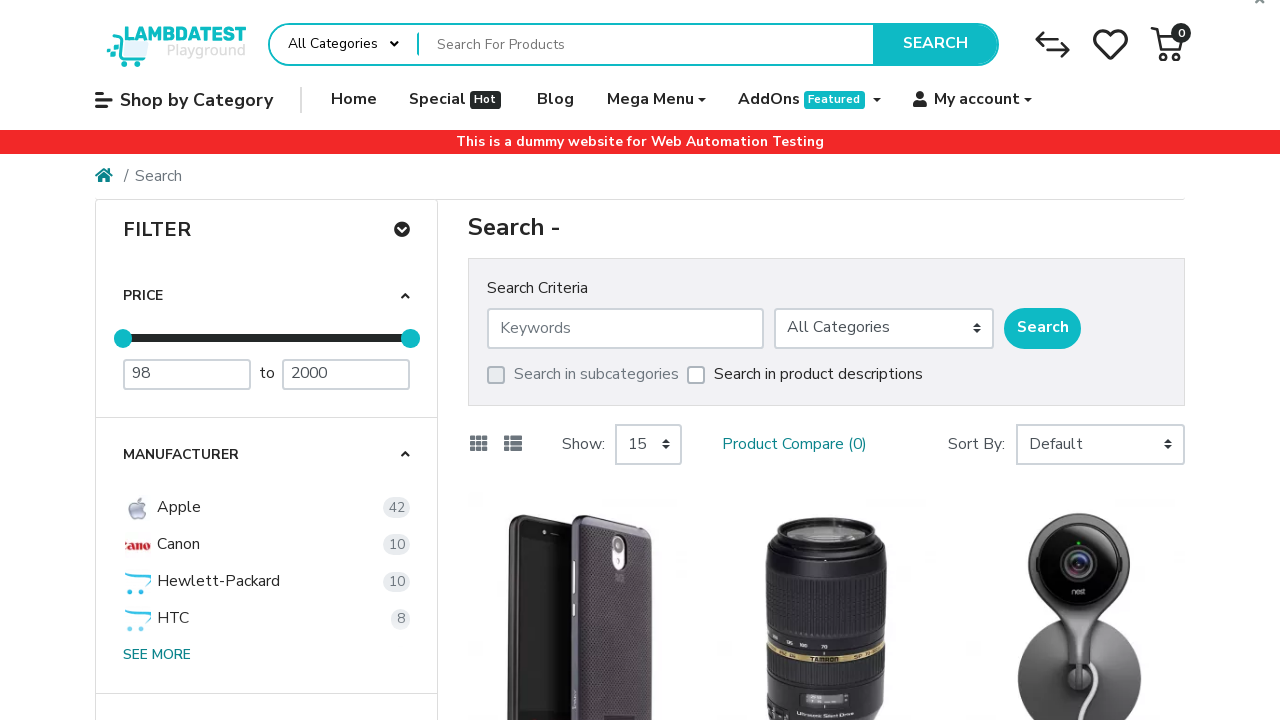

Retrieved initial product results: 15 items found
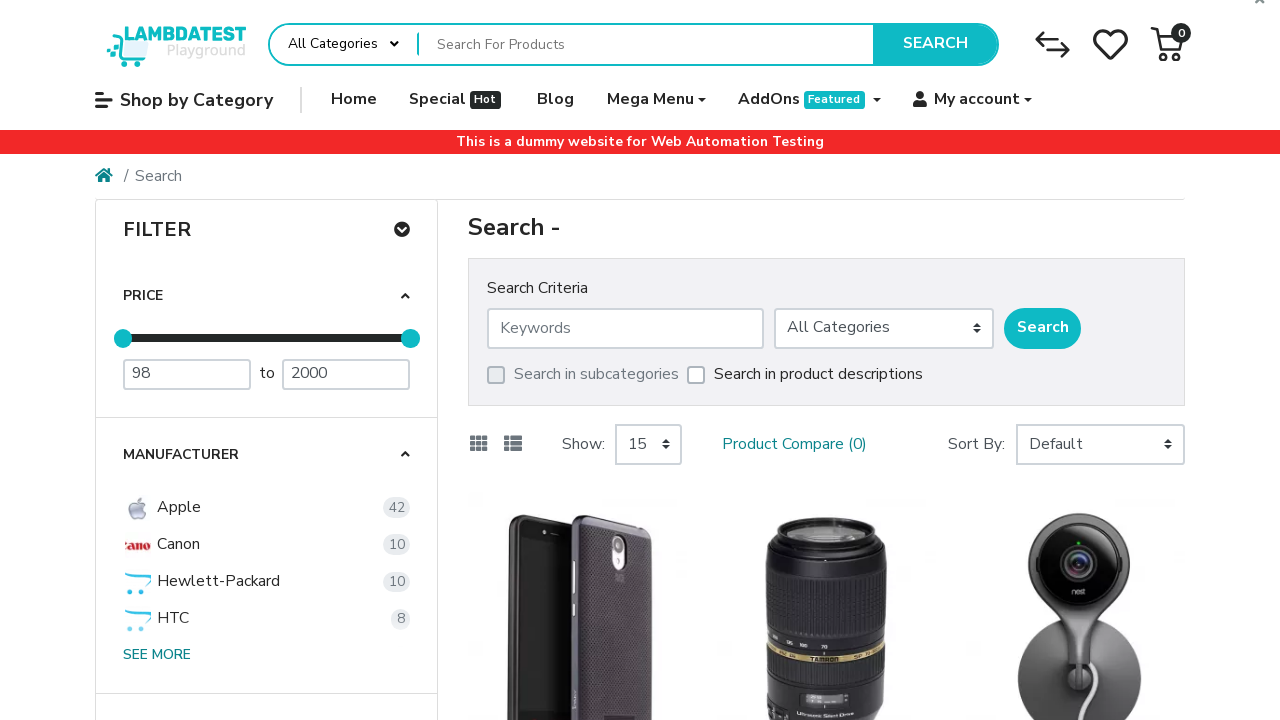

Minimum price filter field became visible
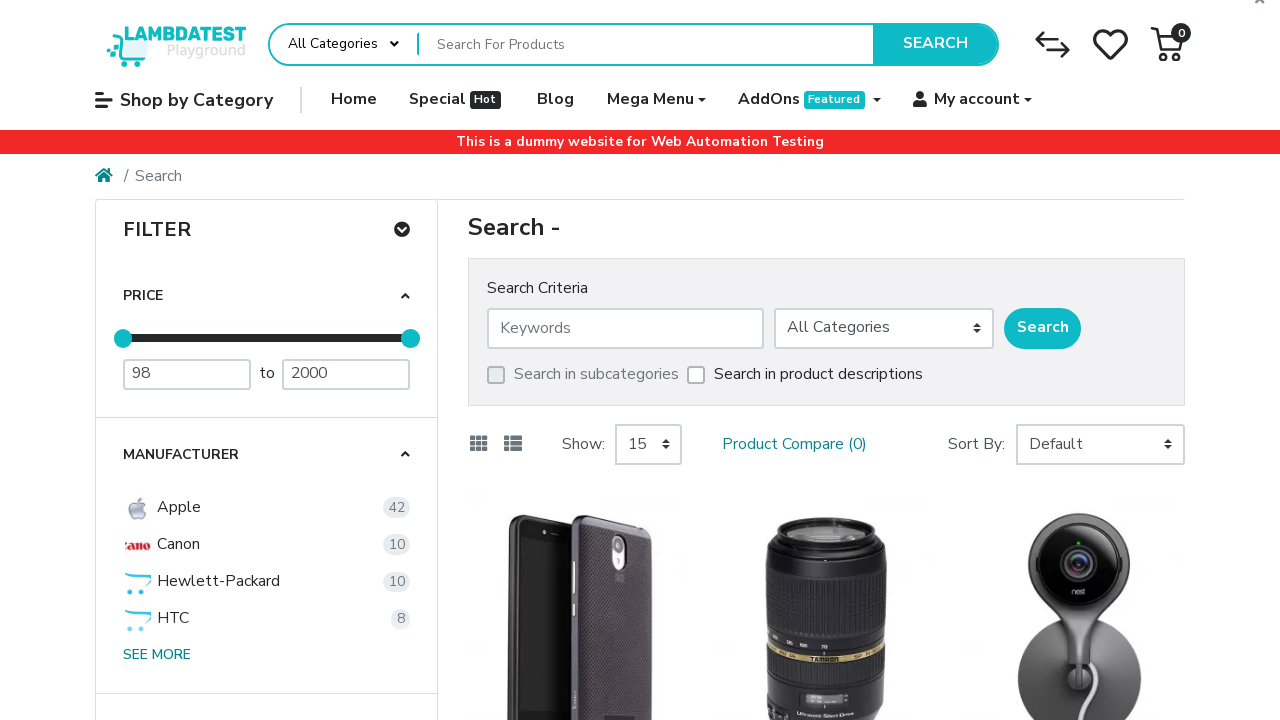

Cleared minimum price field on div[id='mz-filter-panel-0-0'] input[placeholder='Minimum Price']
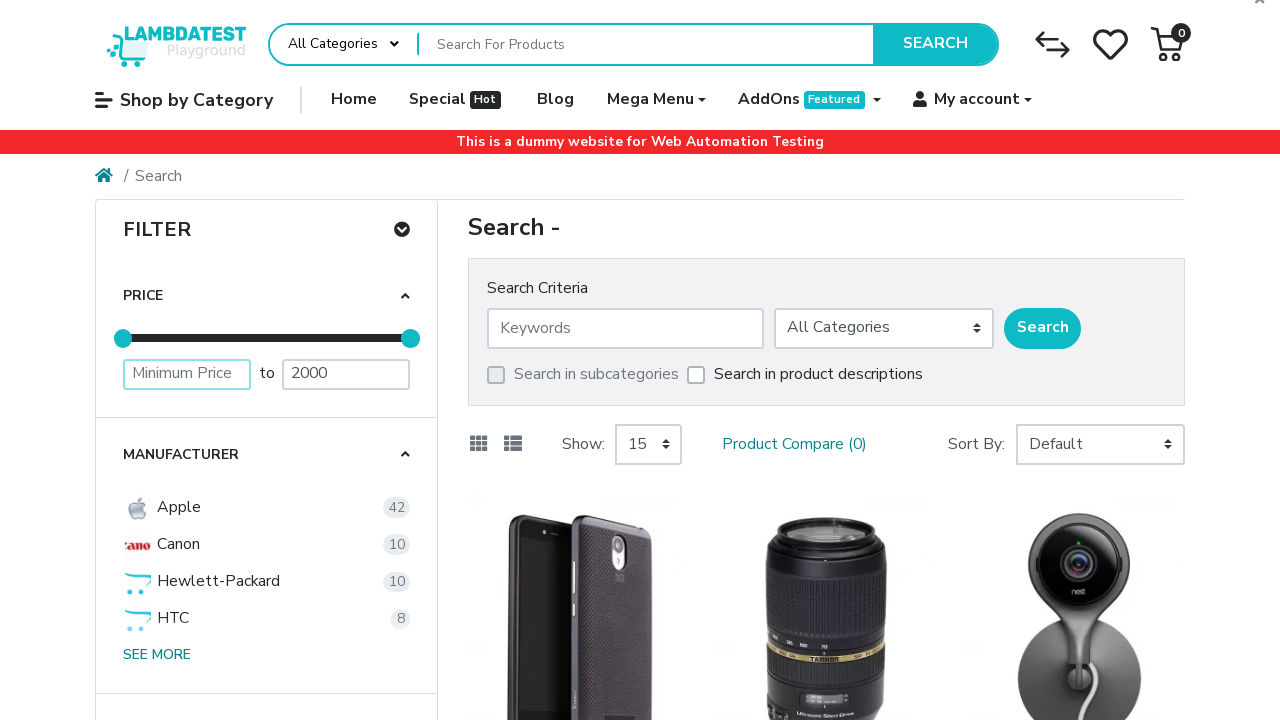

Filled minimum price field with value 300 on div[id='mz-filter-panel-0-0'] input[placeholder='Minimum Price']
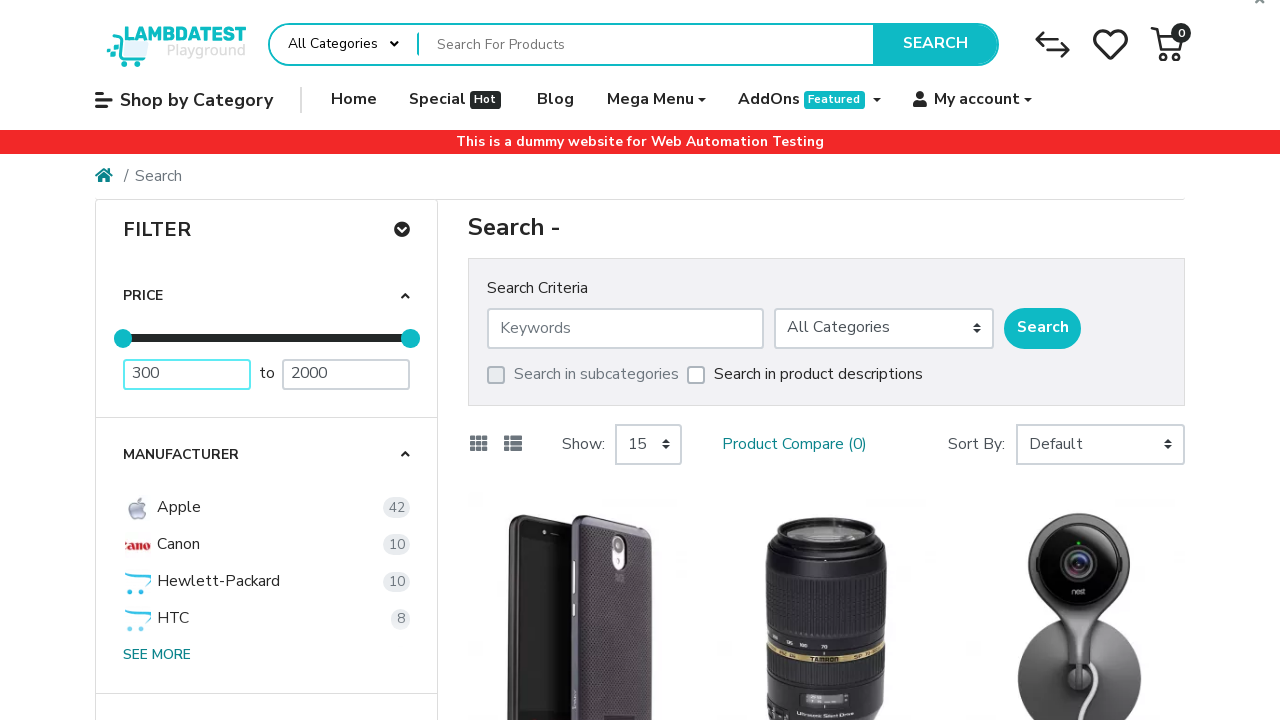

Pressed Enter to apply minimum price filter of 300 on div[id='mz-filter-panel-0-0'] input[placeholder='Minimum Price']
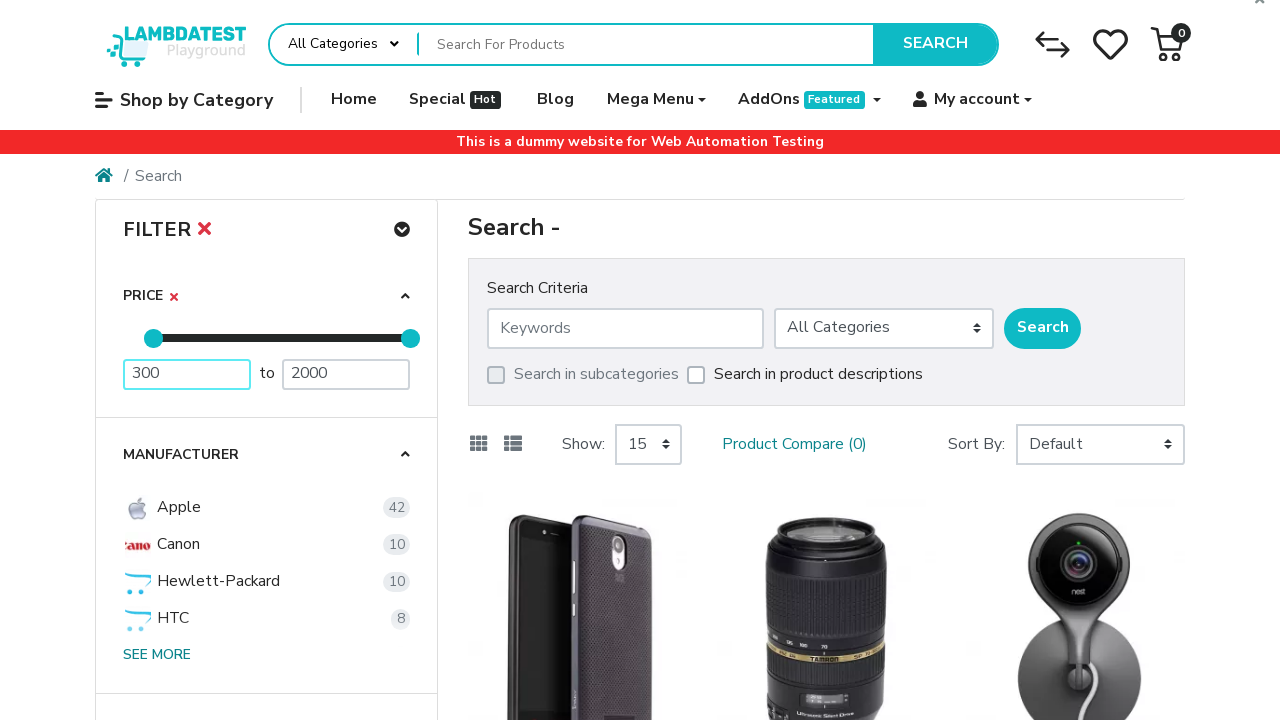

Maximum price filter field became visible
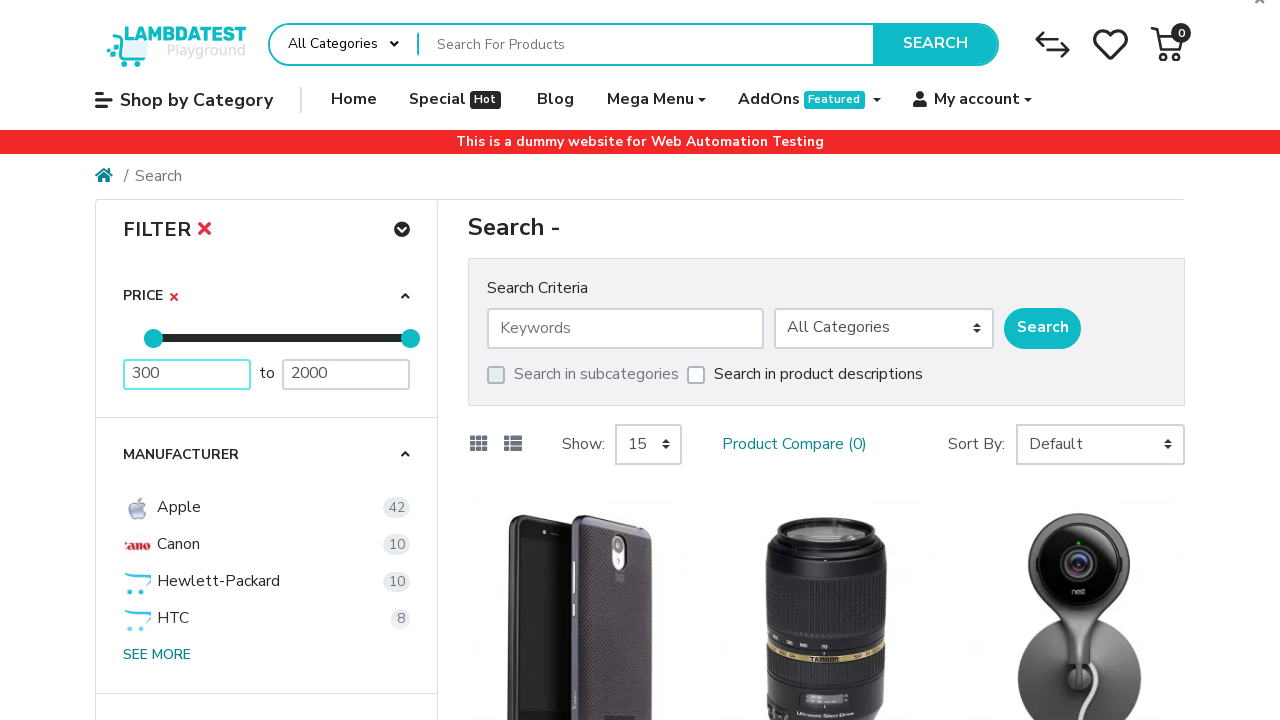

Cleared maximum price field on div[id='mz-filter-panel-0-0'] input[placeholder='Maximum Price']
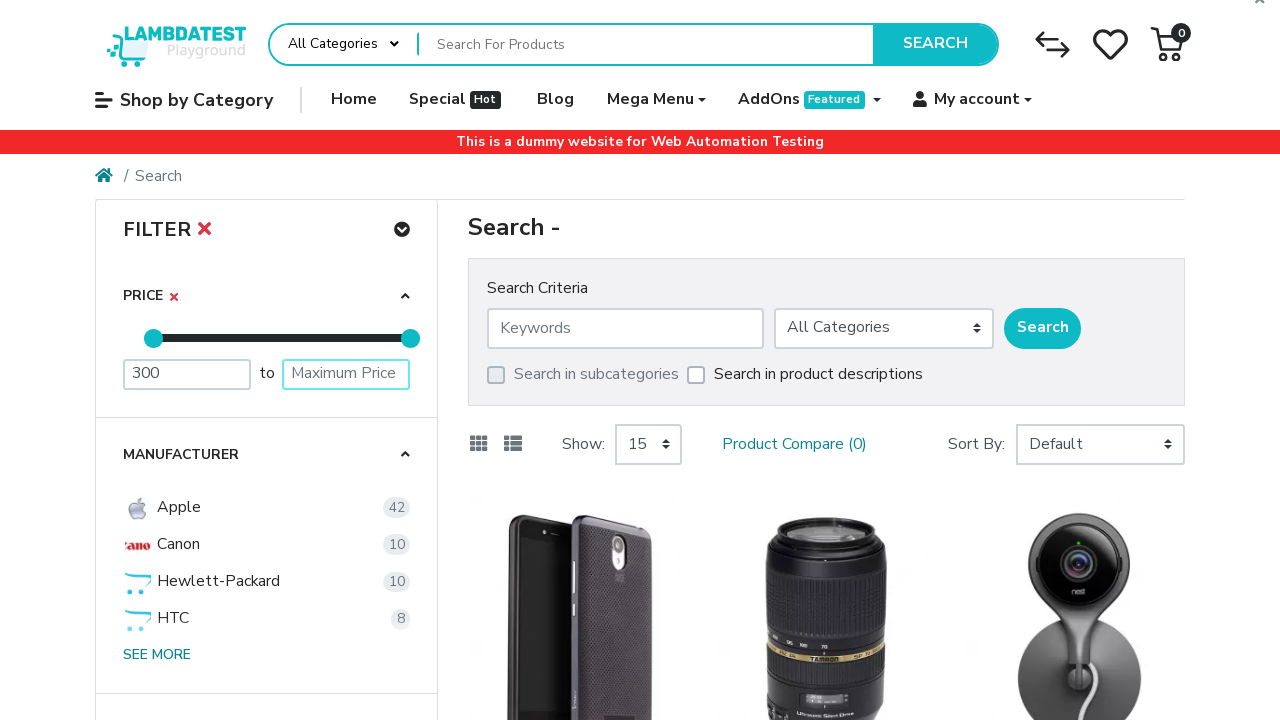

Filled maximum price field with value 400 on div[id='mz-filter-panel-0-0'] input[placeholder='Maximum Price']
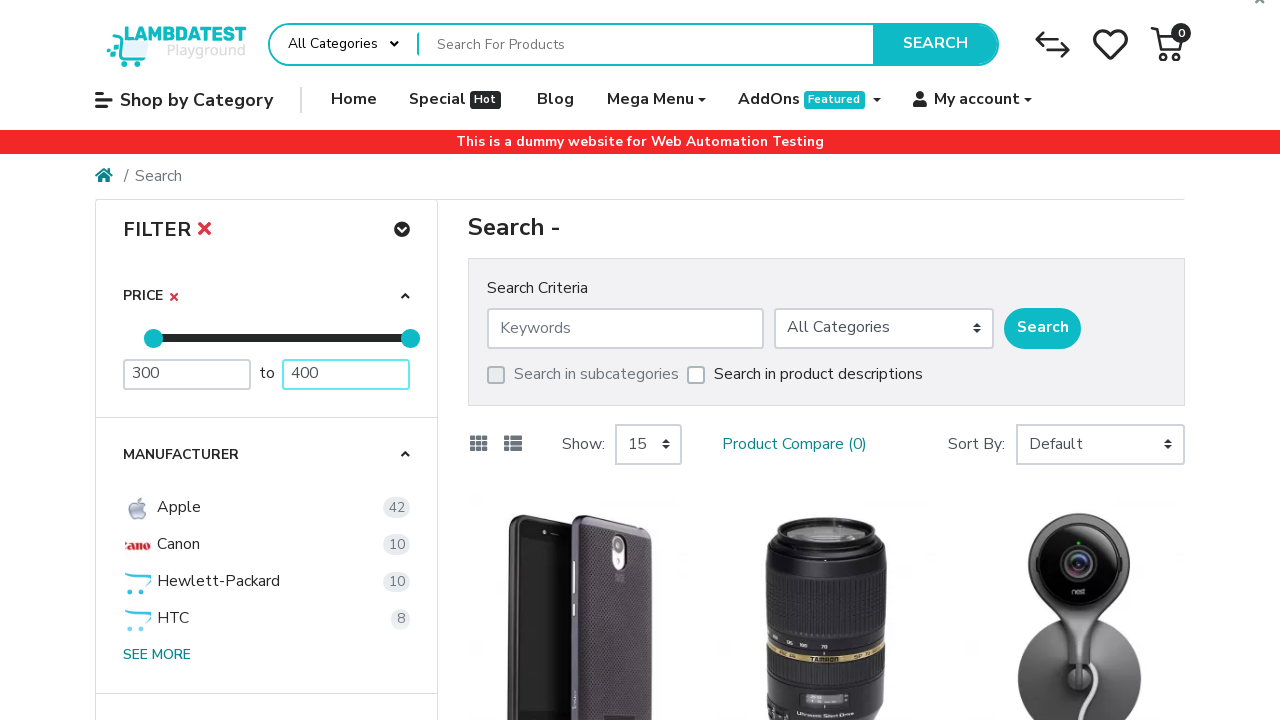

Pressed Enter to apply maximum price filter of 400 on div[id='mz-filter-panel-0-0'] input[placeholder='Maximum Price']
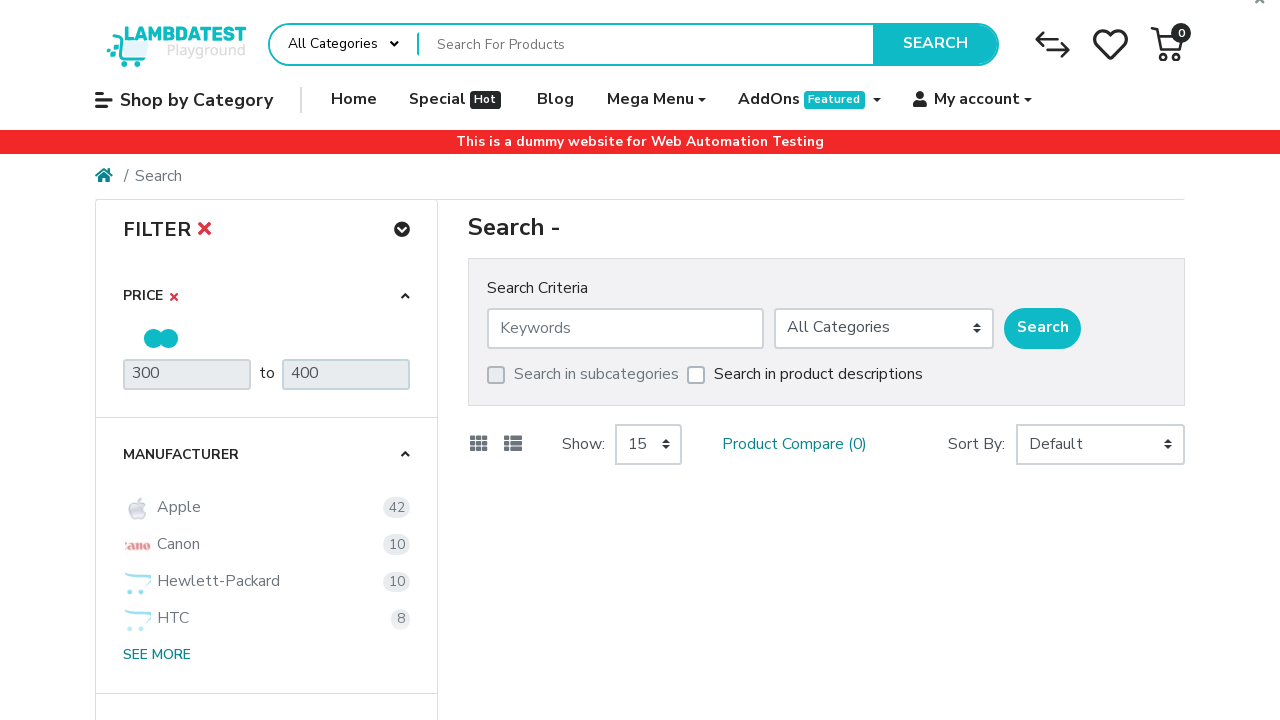

Waited 1 second for price filters to apply
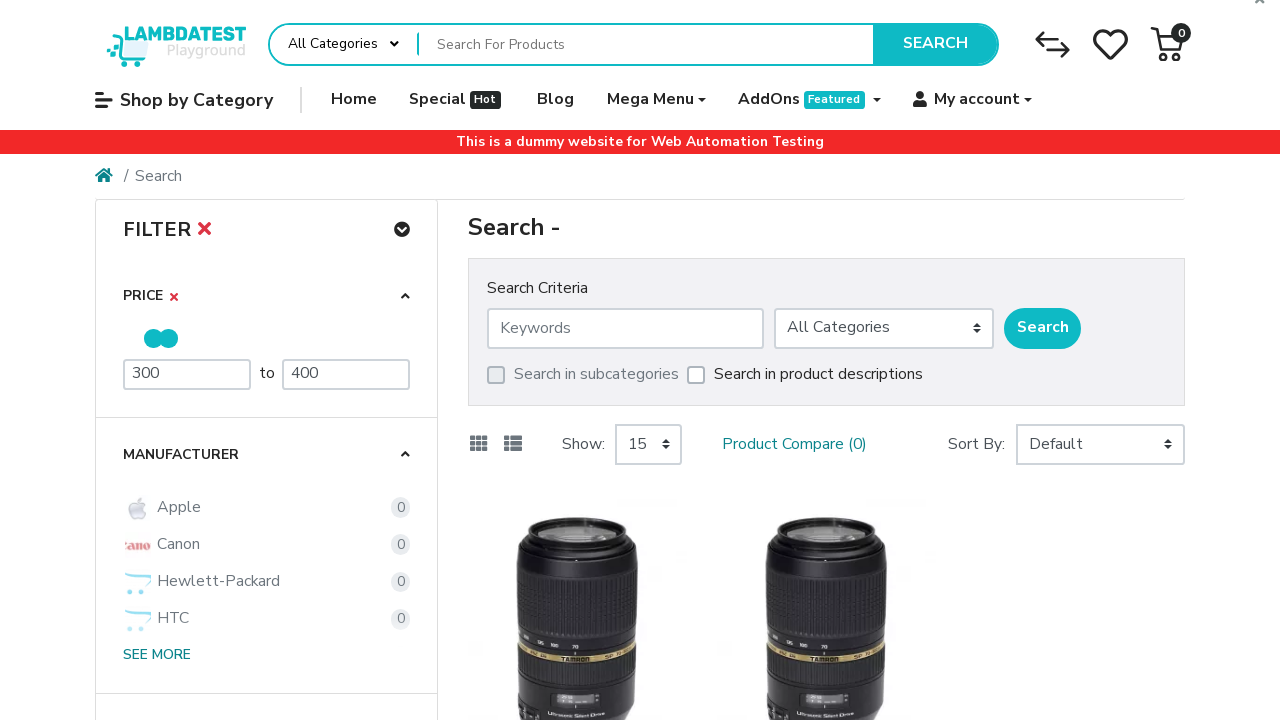

Filtered product results loaded
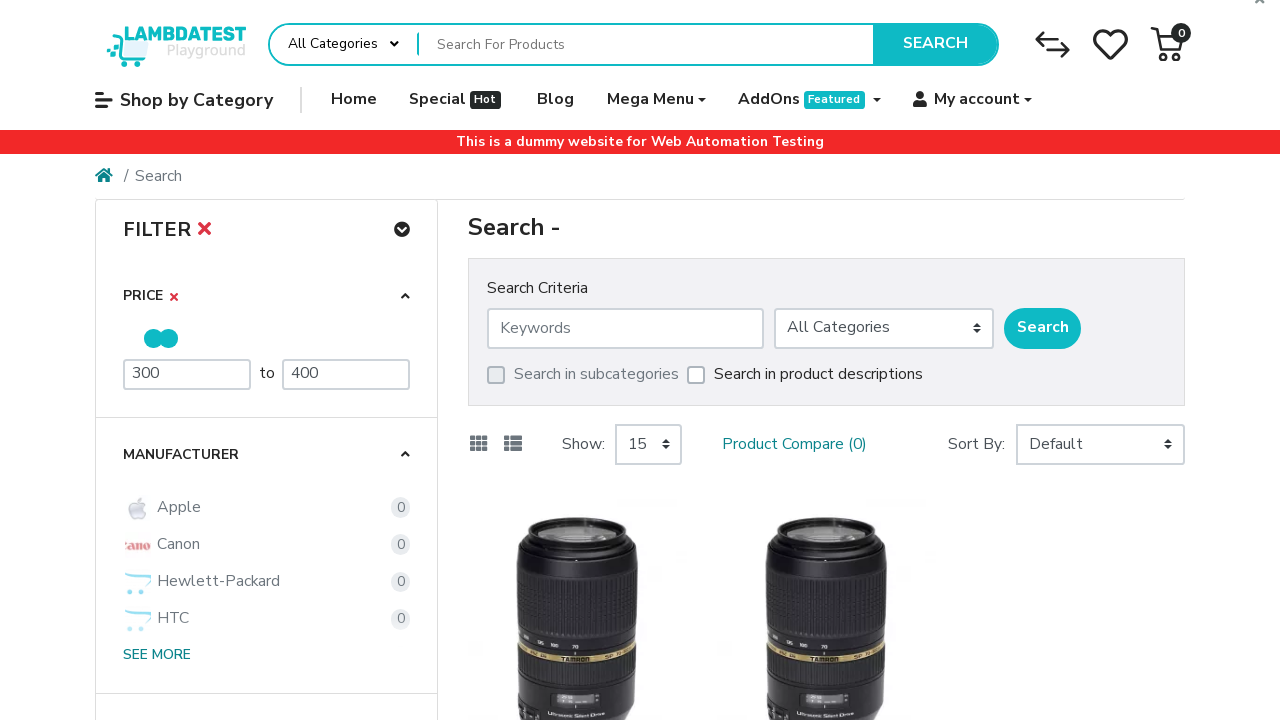

Retrieved filtered product results: 2 items in price range 300-400
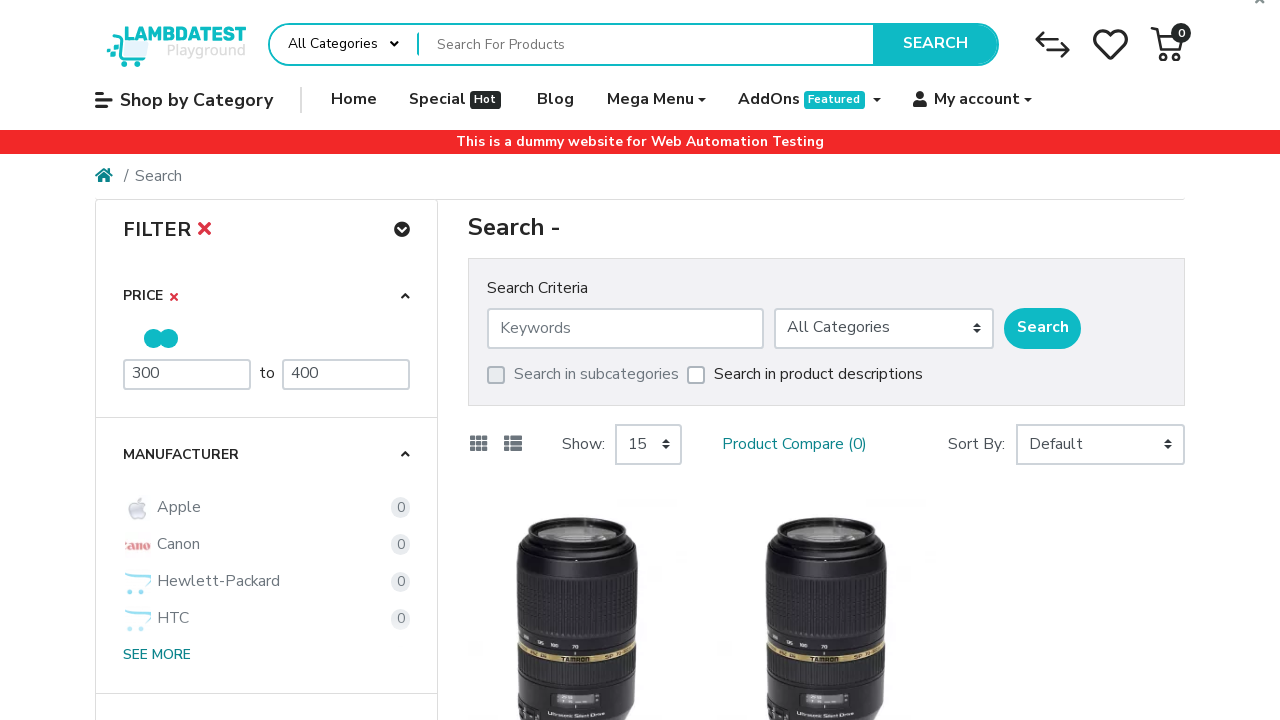

Assertion passed: filtered results contain 2 items (max 15 expected)
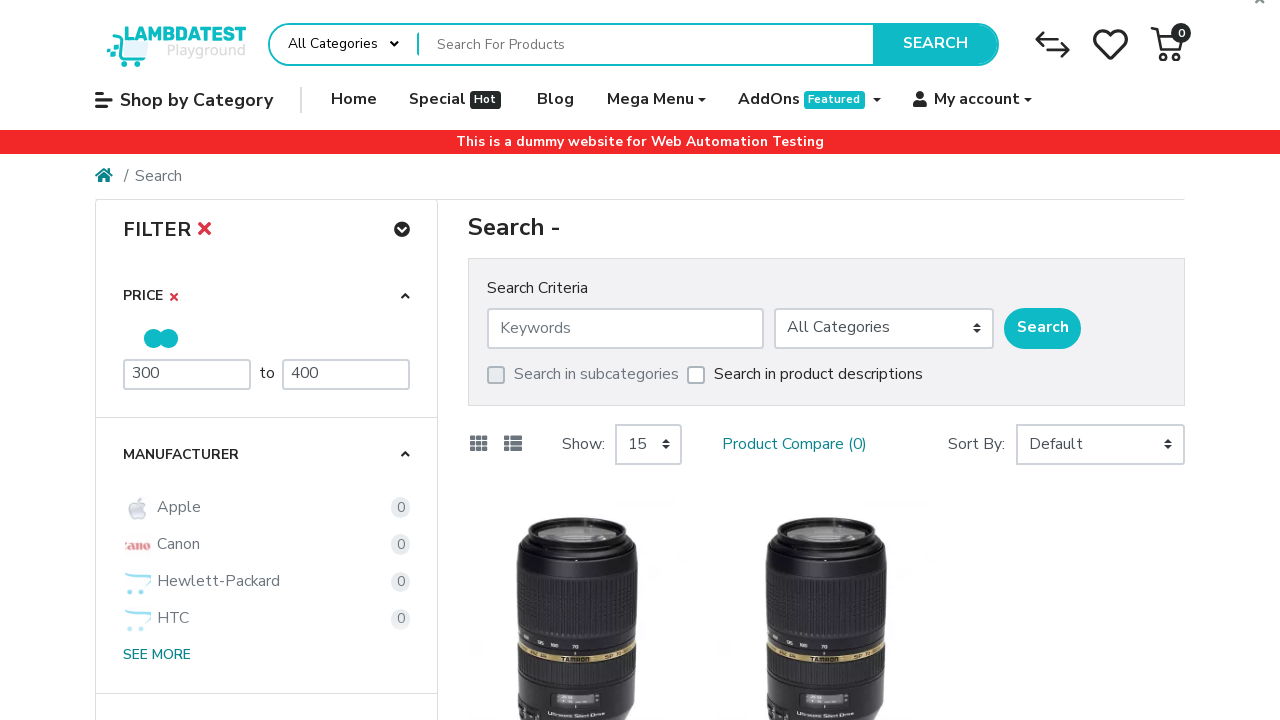

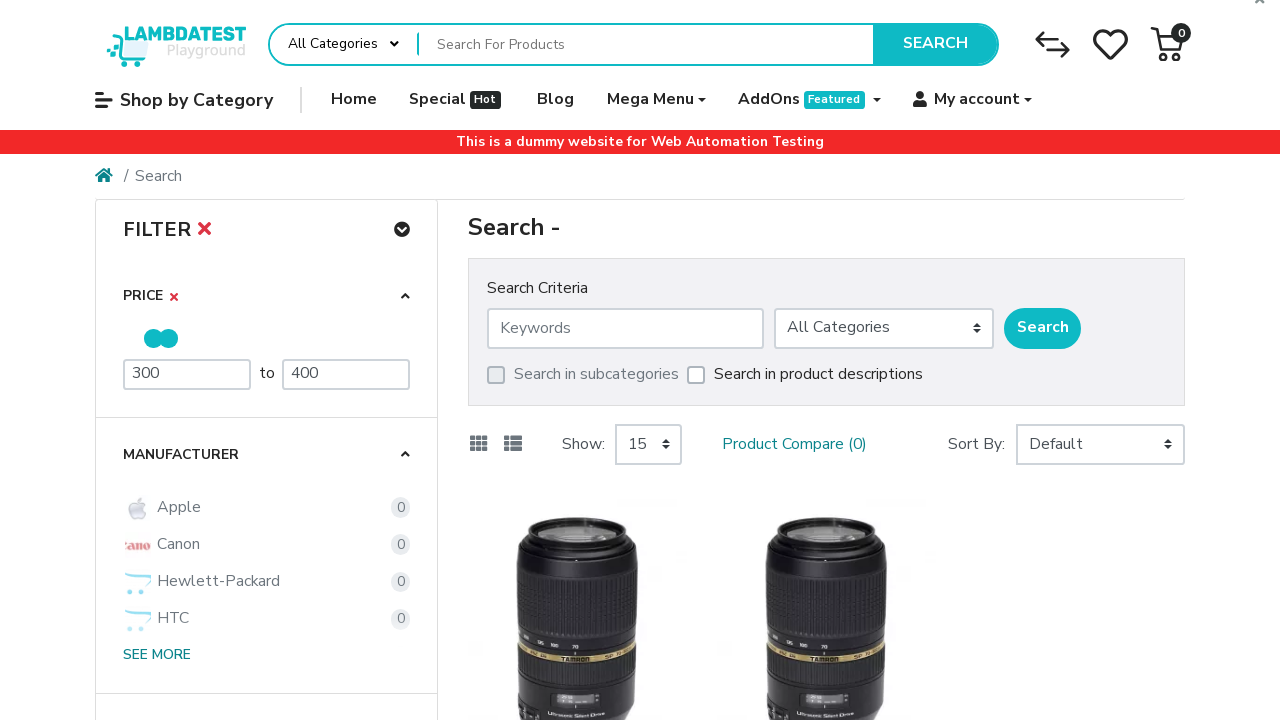